Tests opening a new window, navigating within it, and switching back to the original window

Starting URL: https://codenboxautomationlab.com/practice/

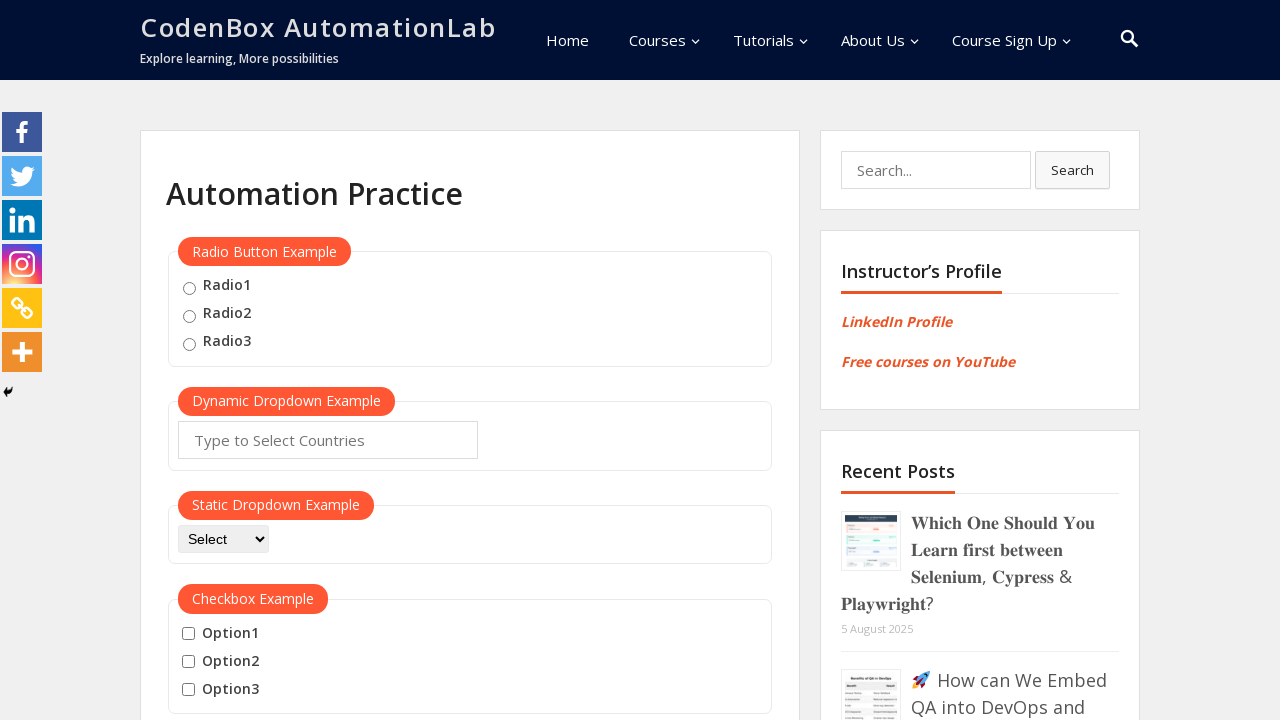

Clicked button to open new window at (237, 360) on #openwindow
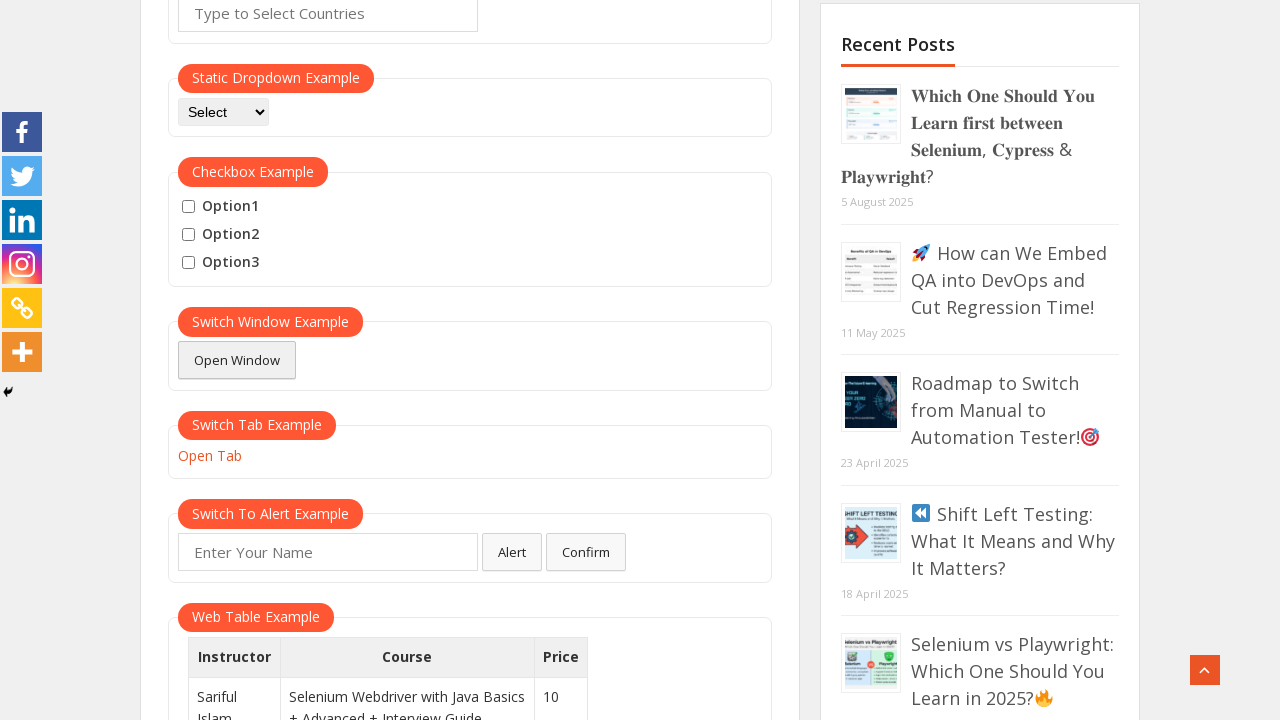

New window opened and captured
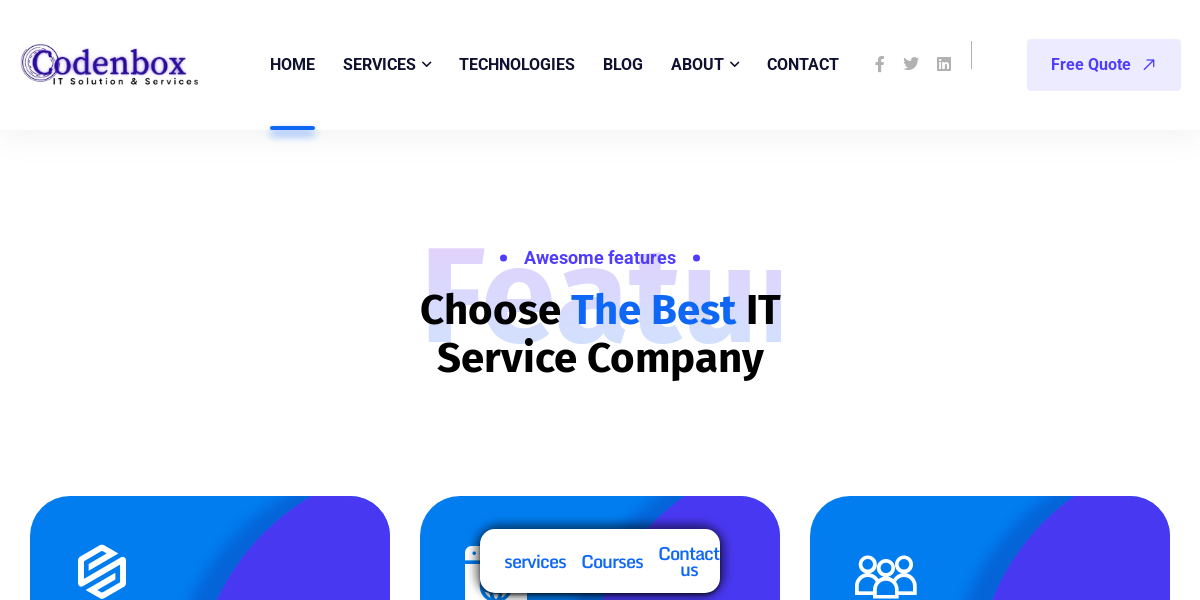

Waited for new window to load
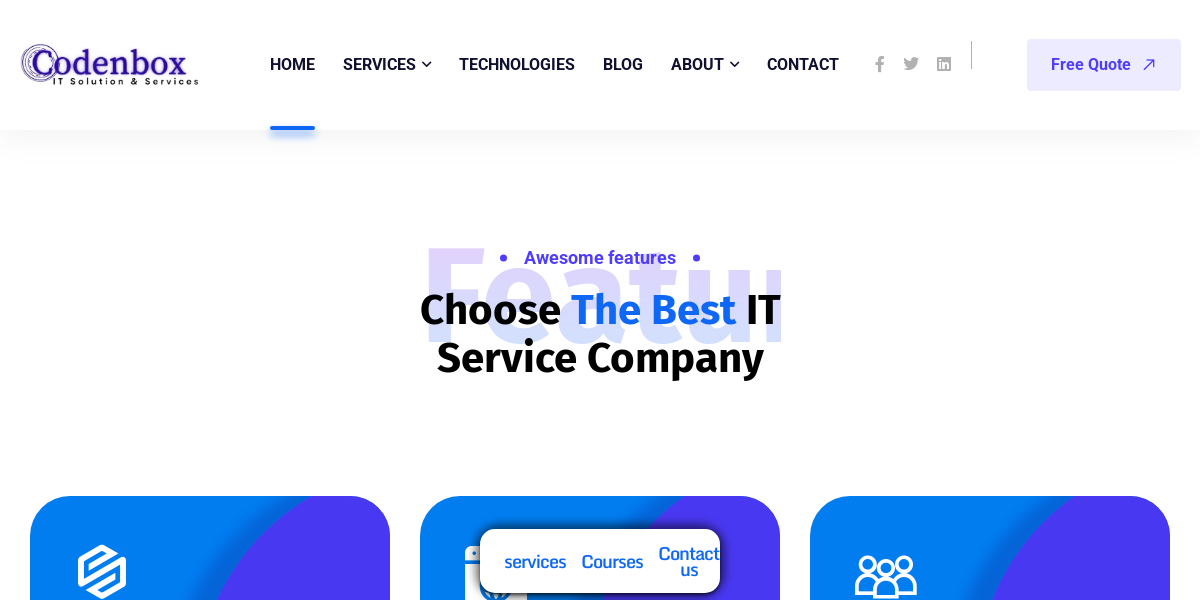

Clicked contact button in new window at (803, 65) on #menu-item-9680
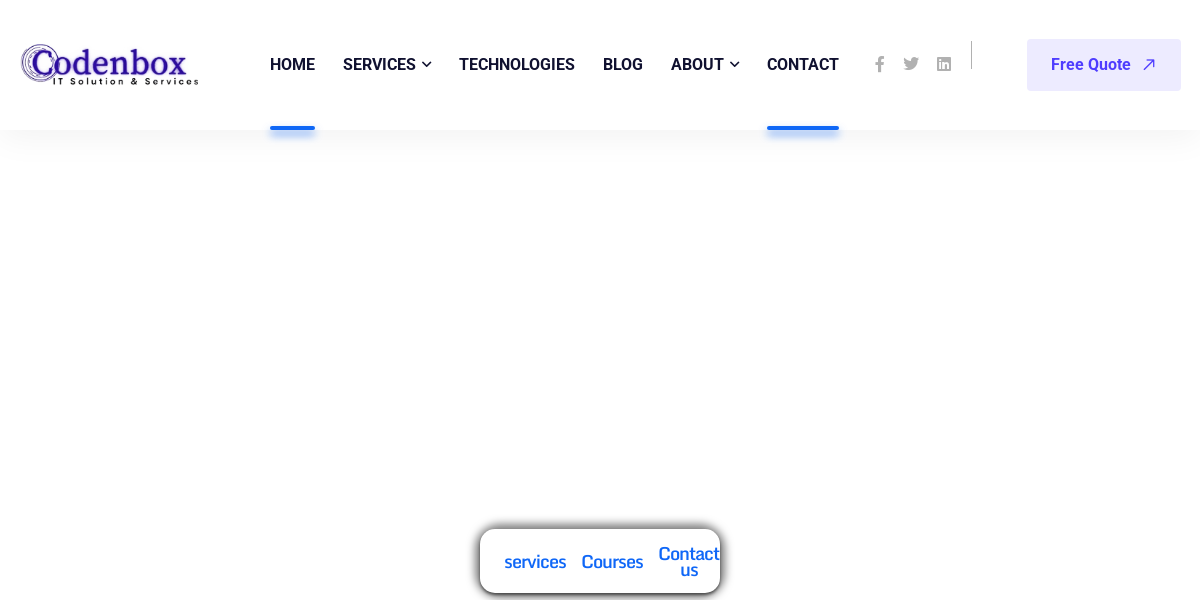

Closed the new window and switched back to original window
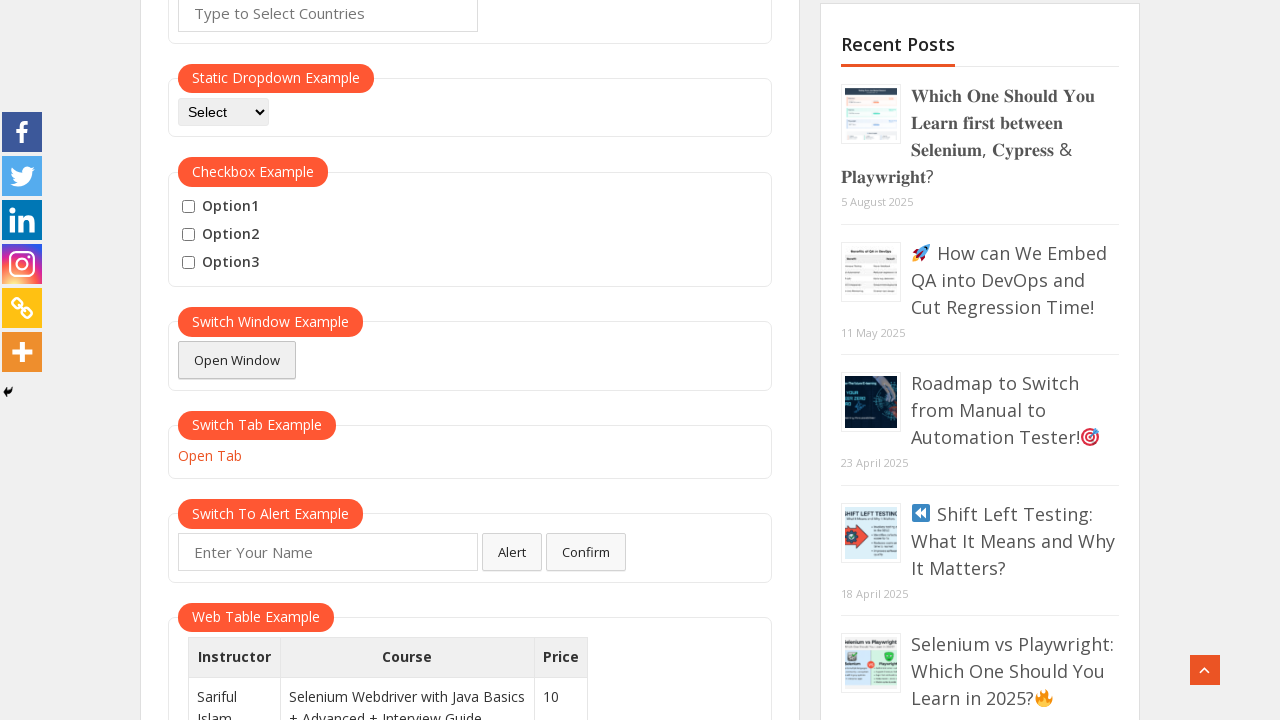

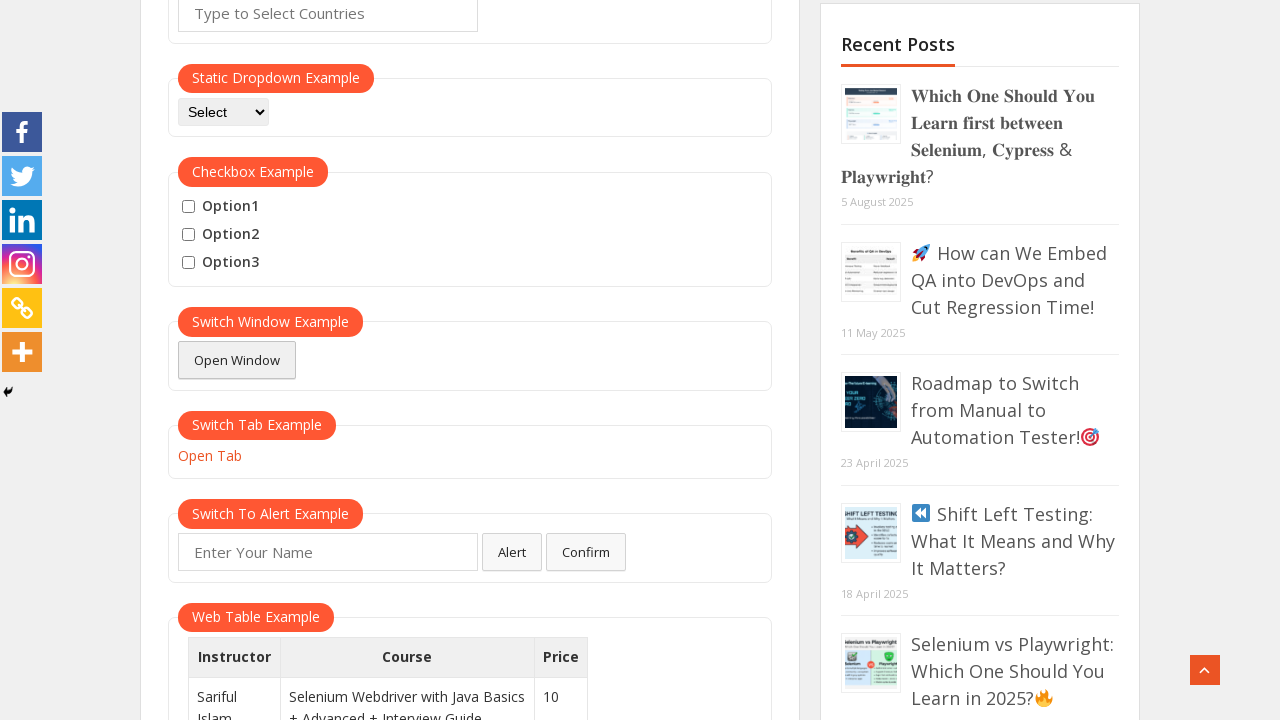